Tests page scrolling functionality by scrolling down to the "Powered by CYDEO" link, then to the "Hovers" link, and finally scrolling back up to the "Home" link using scroll into view operations.

Starting URL: https://practice.cydeo.com/

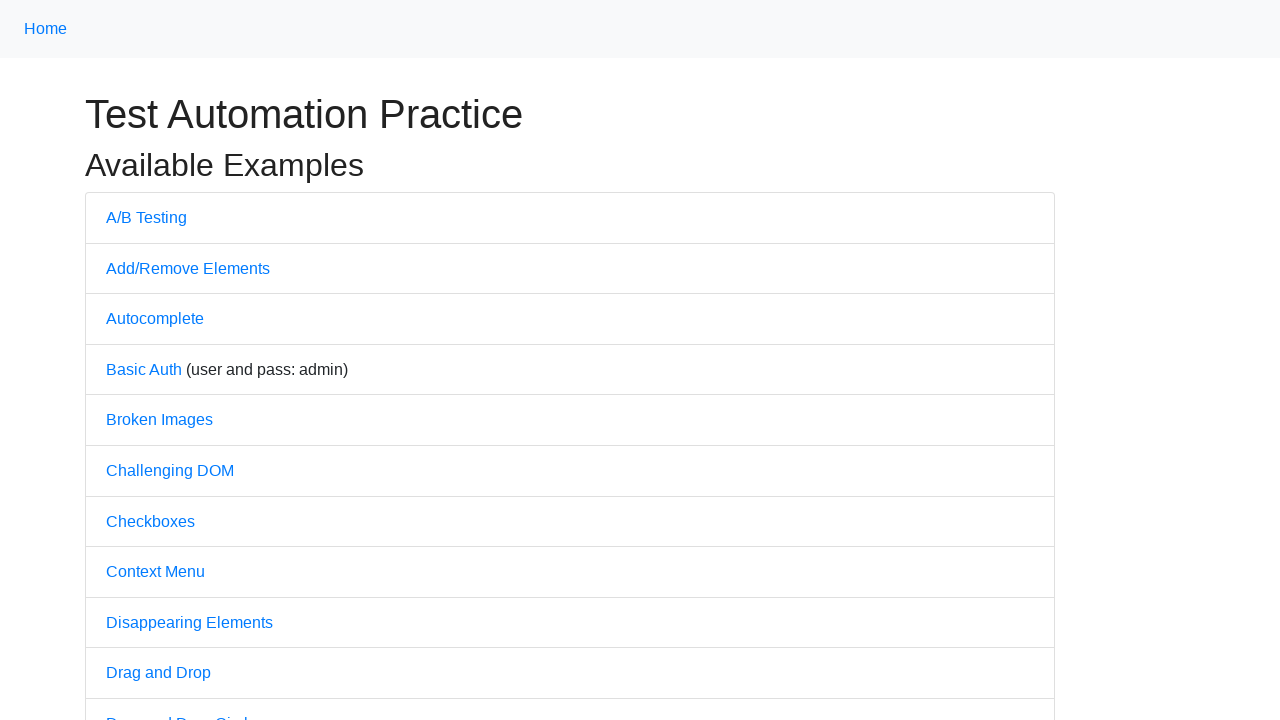

Located 'CYDEO' link element
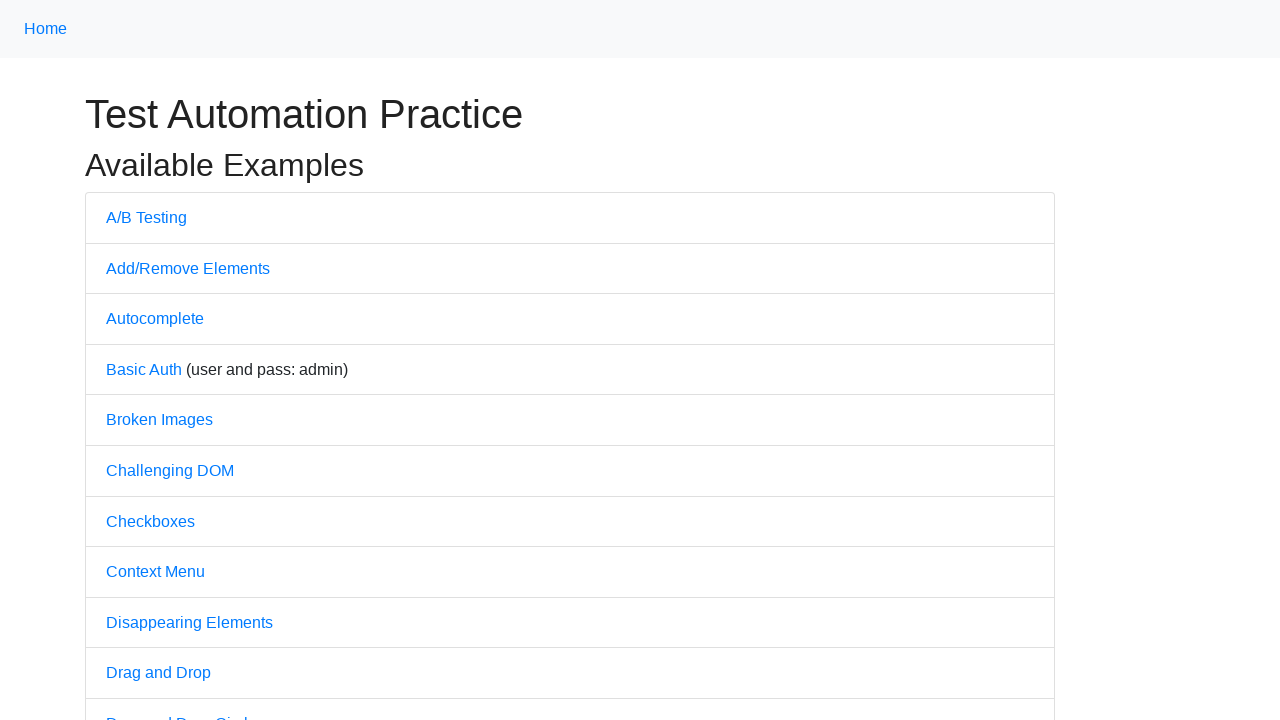

Scrolled down to 'Powered by CYDEO' link into view
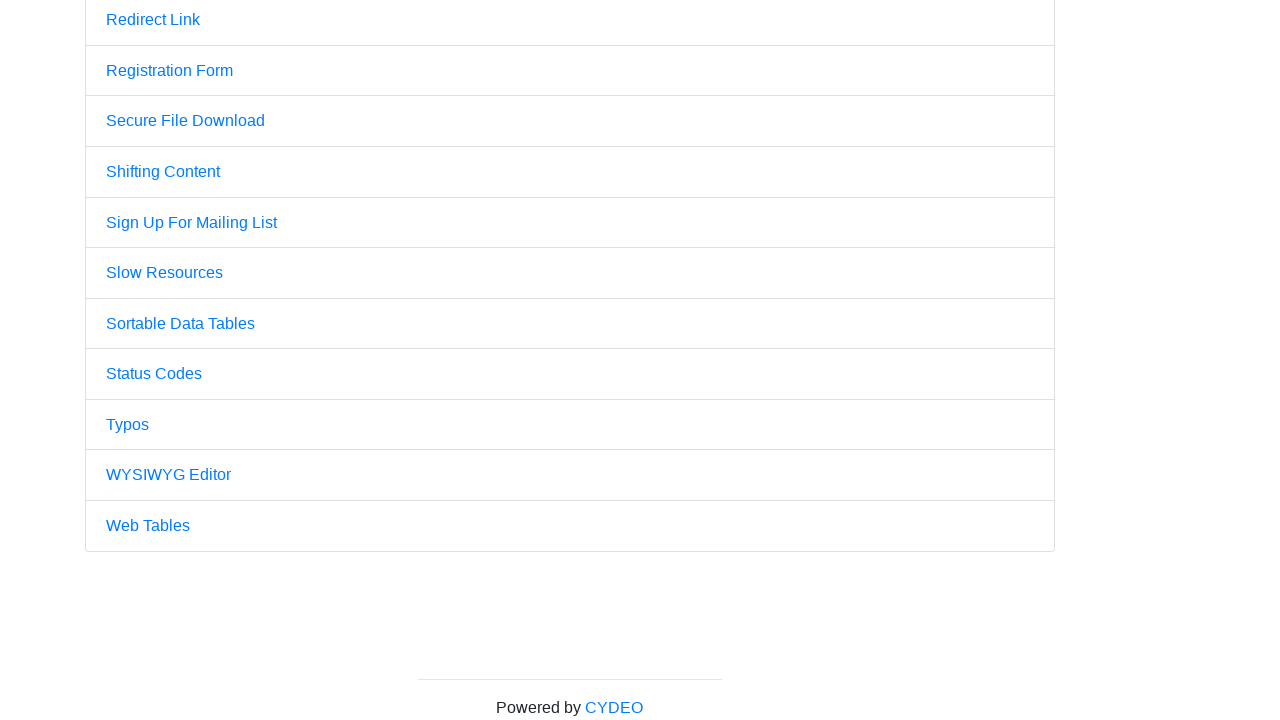

Waited 1 second after scrolling to CYDEO link
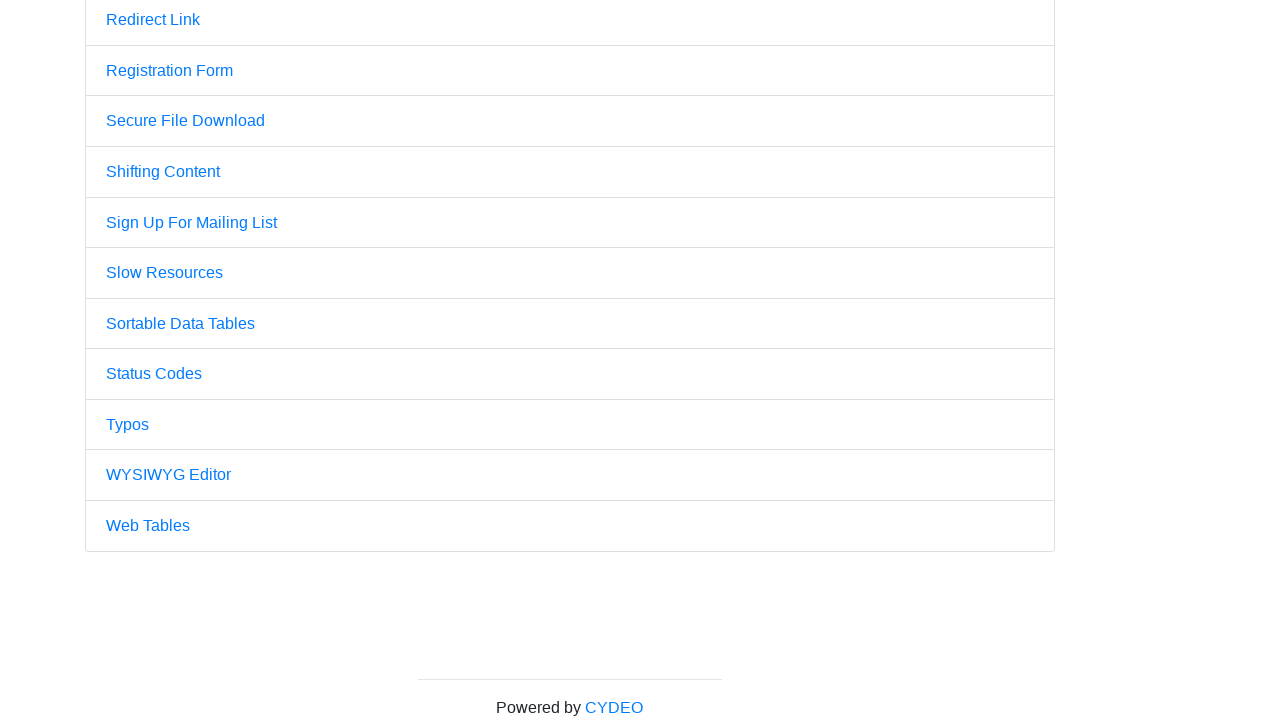

Located 'Hovers' link element
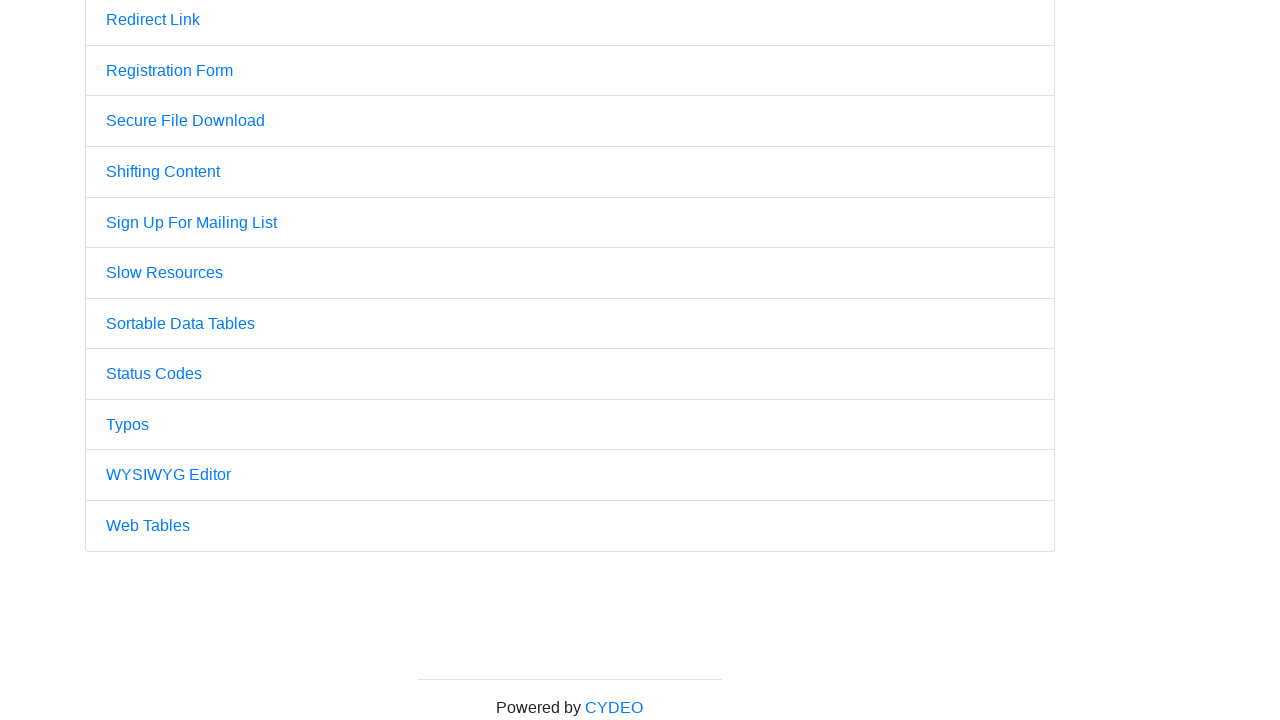

Scrolled to 'Hovers' link into view
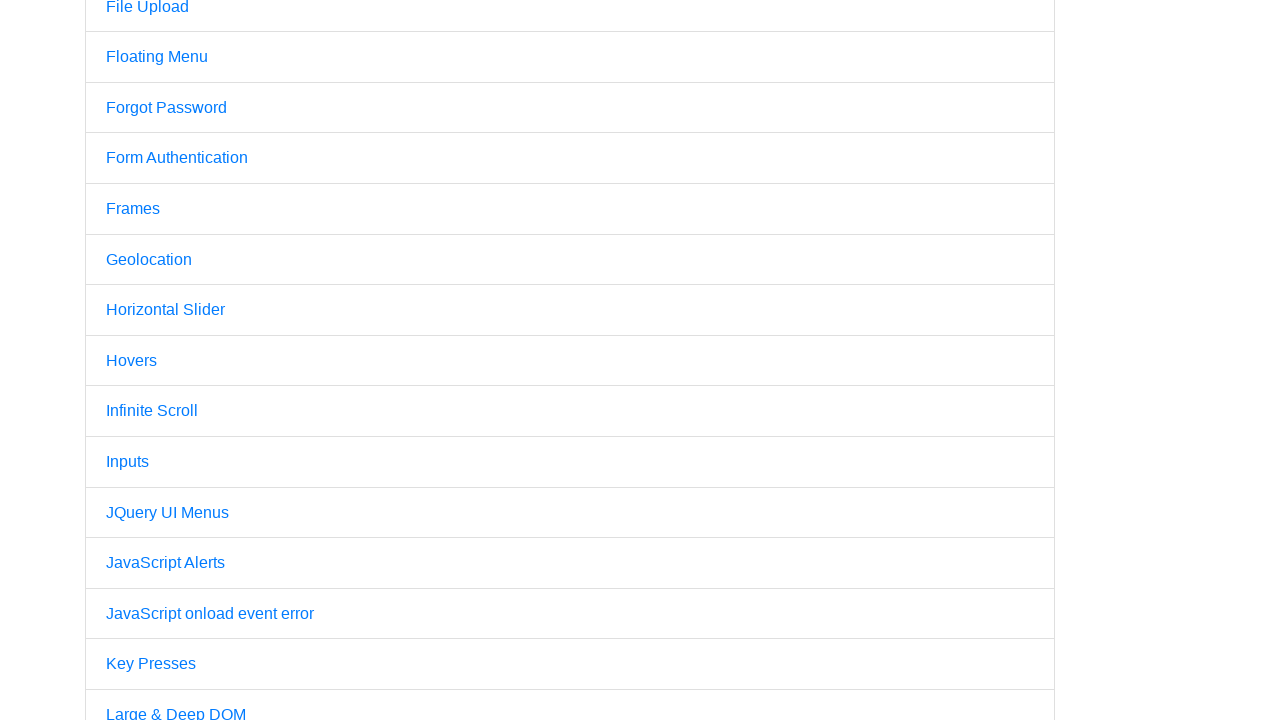

Waited 2 seconds after scrolling to Hovers link
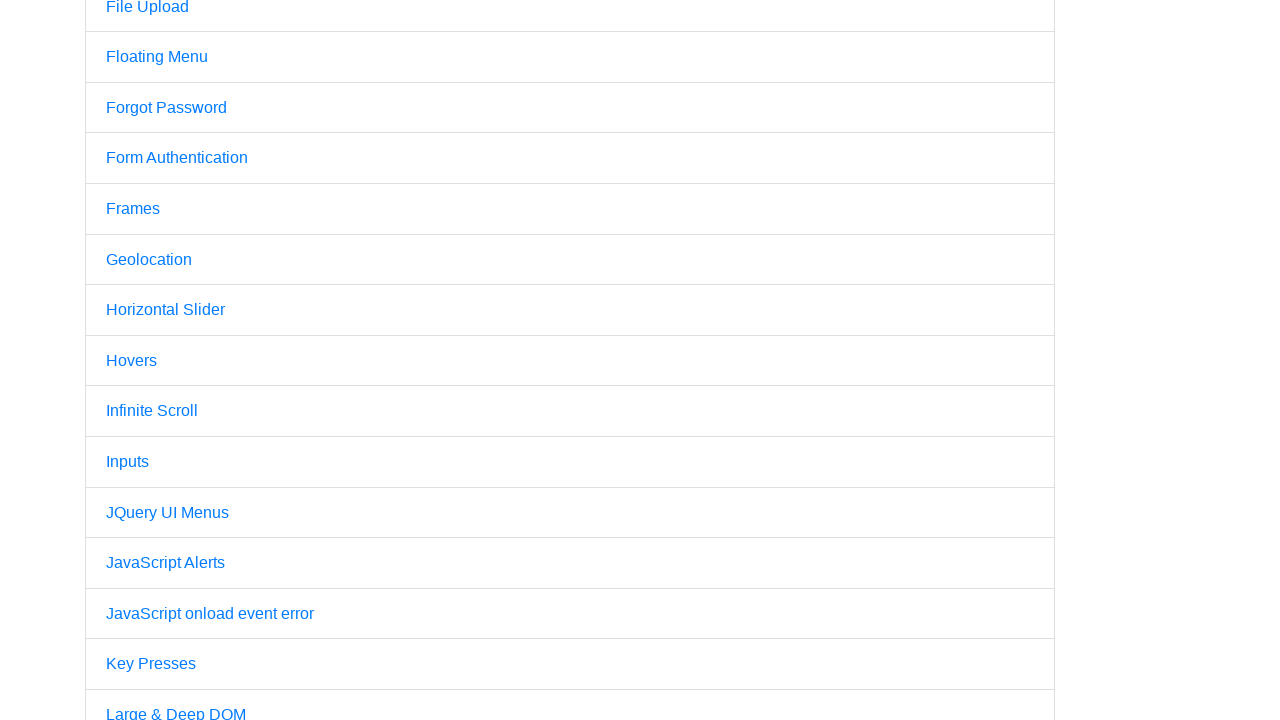

Located 'Home' link element
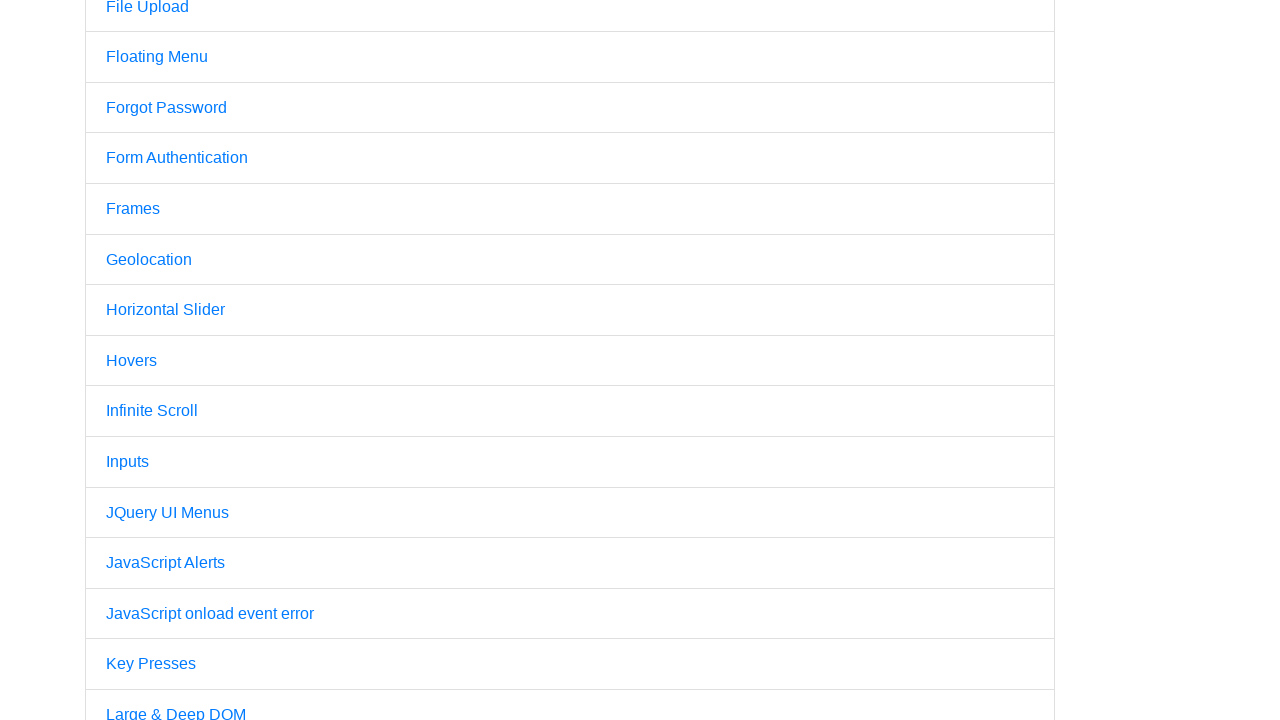

Scrolled back up to 'Home' link into view
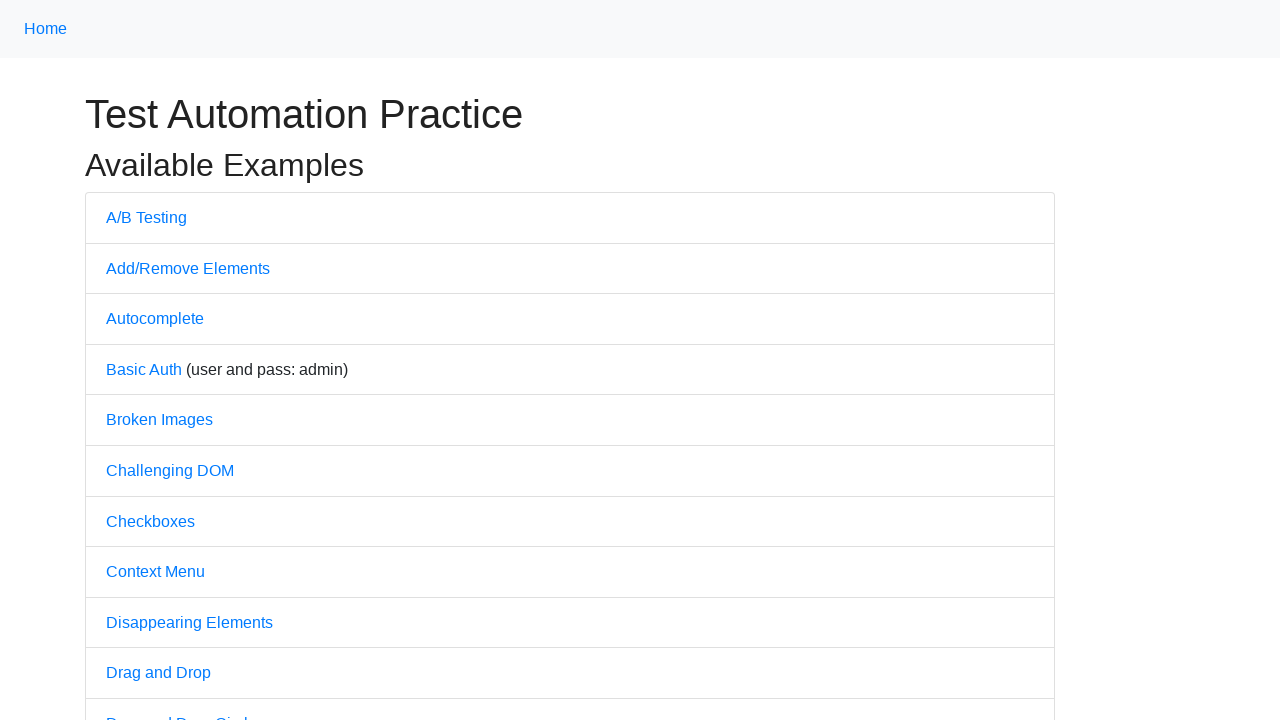

Waited 3 seconds after scrolling back to Home link
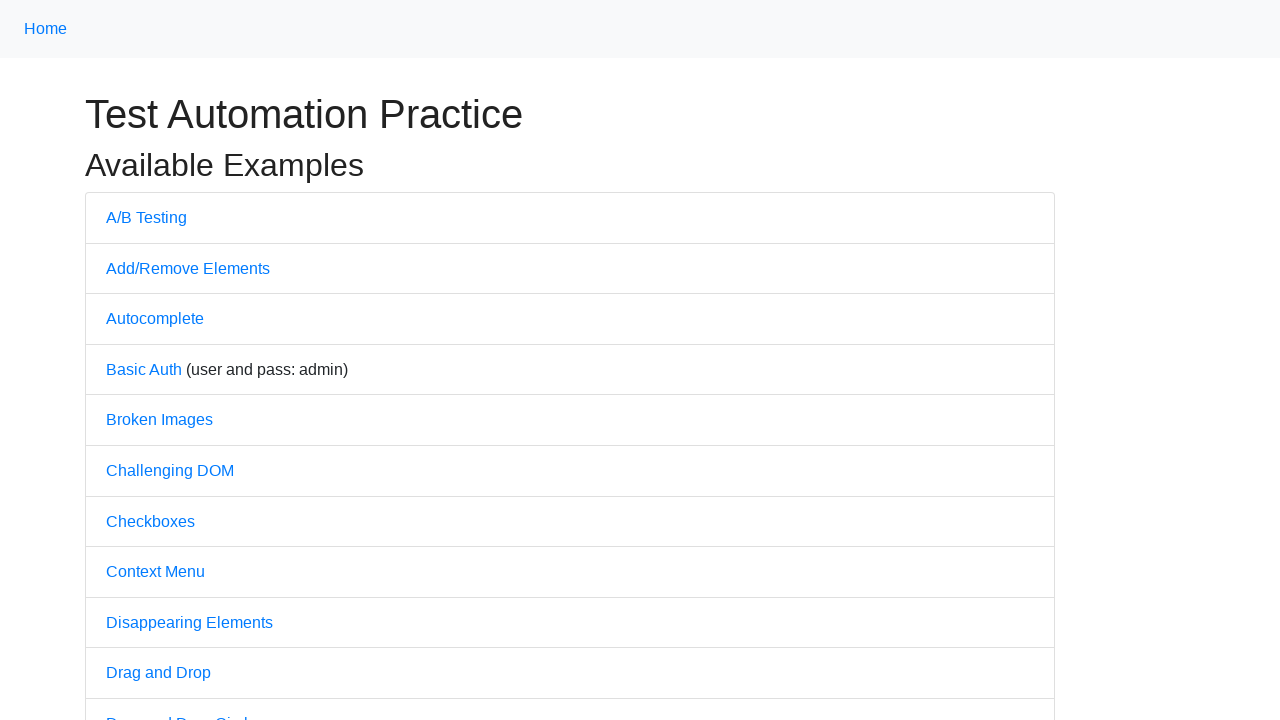

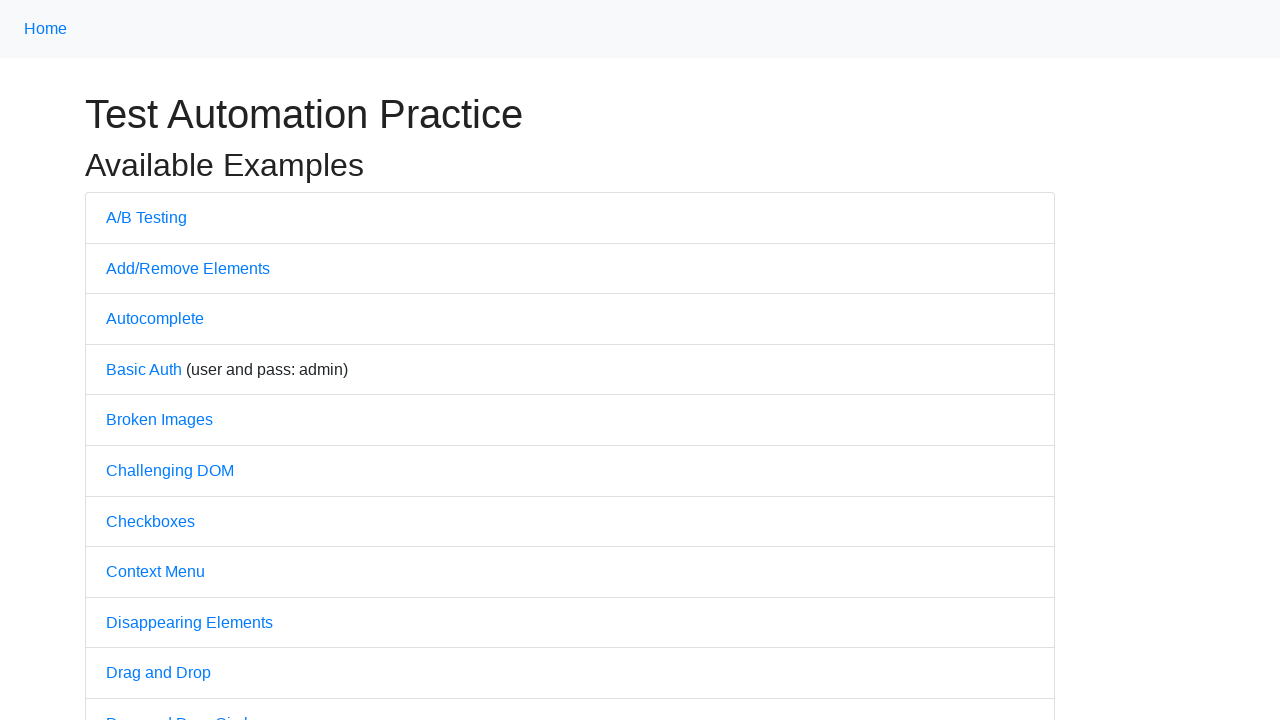